Tests adding multiple todo items to a TodoMVC application and verifies that each item appears in the list after being added.

Starting URL: https://demo.playwright.dev/todomvc

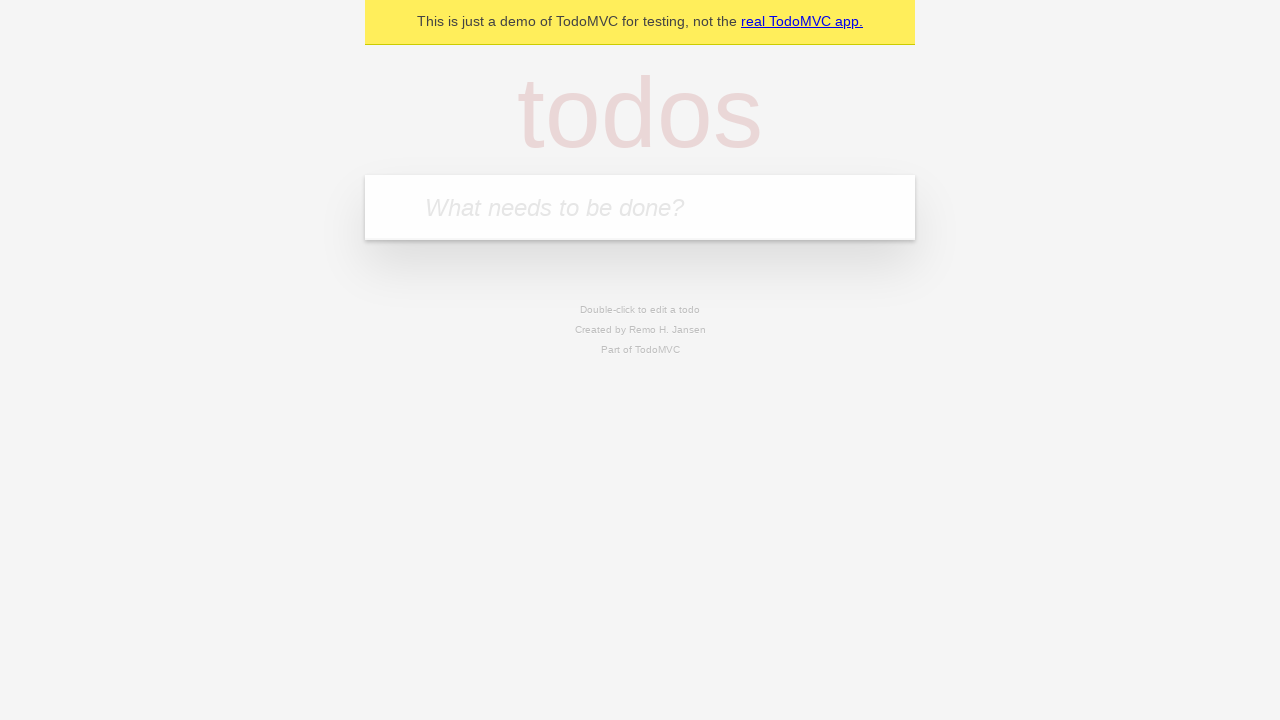

Located the todo input field
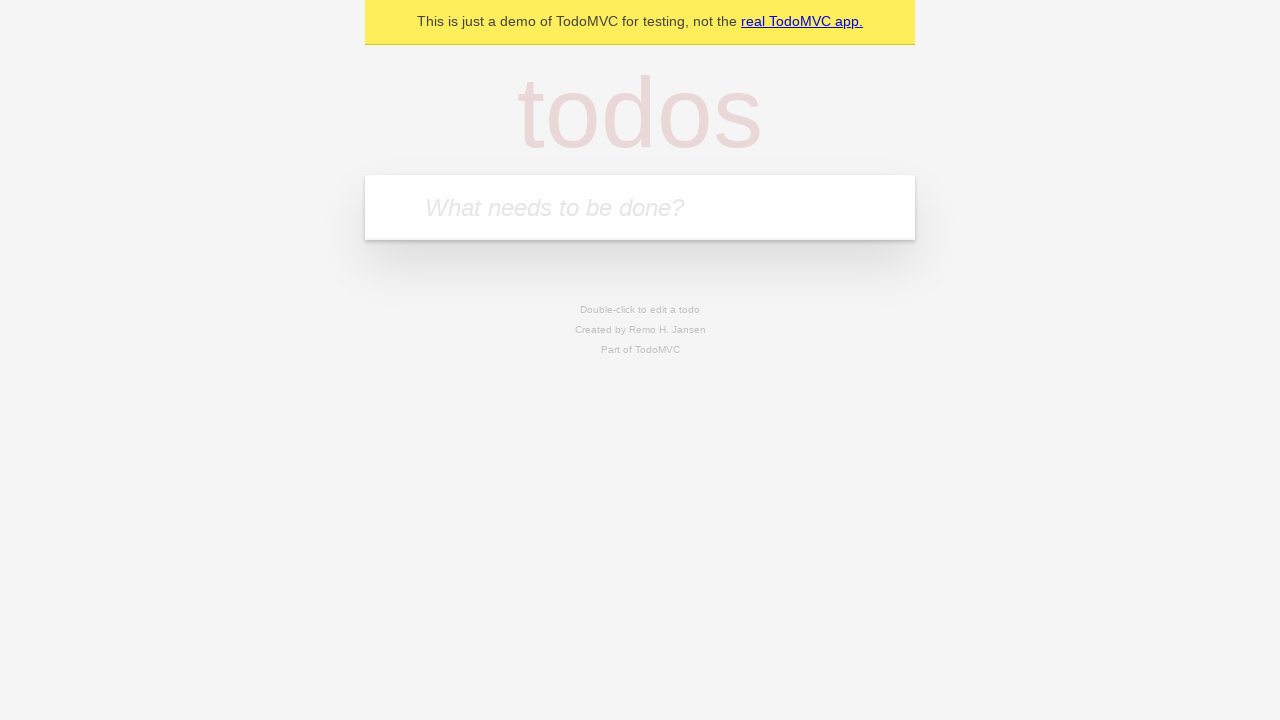

Filled todo input with 'buy some cheese' on internal:attr=[placeholder="What needs to be done?"i]
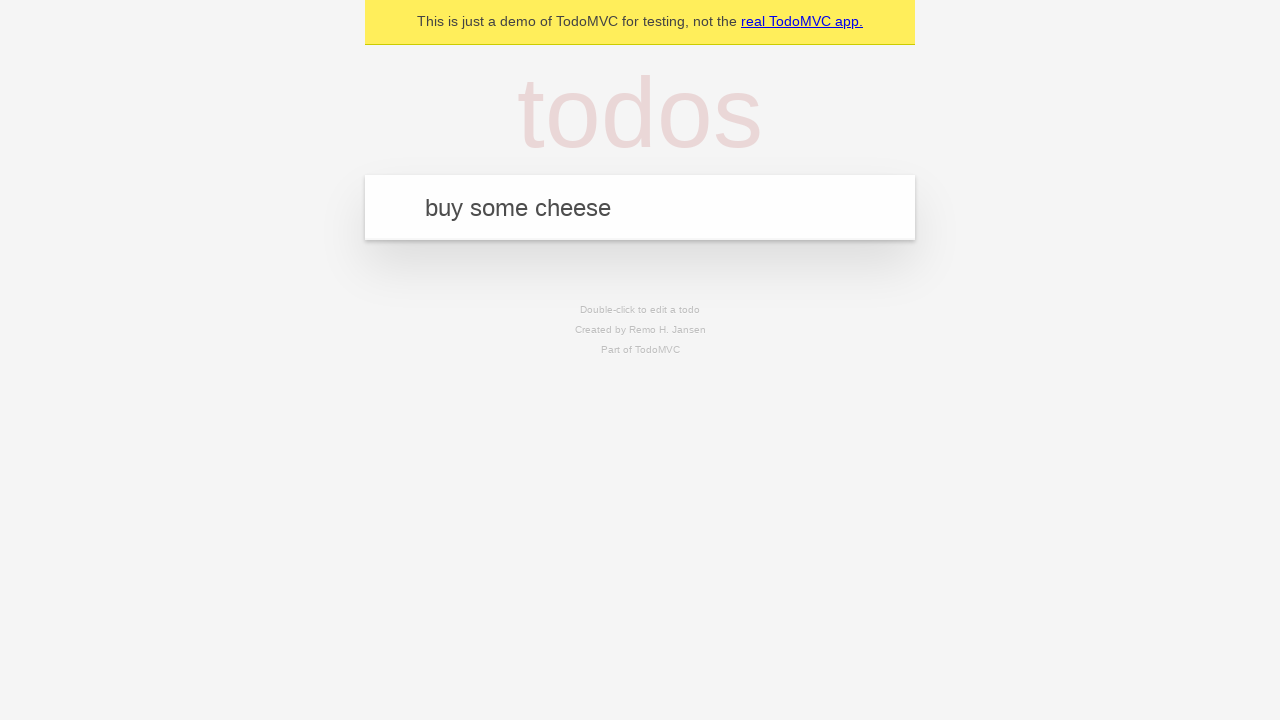

Pressed Enter to add first todo item on internal:attr=[placeholder="What needs to be done?"i]
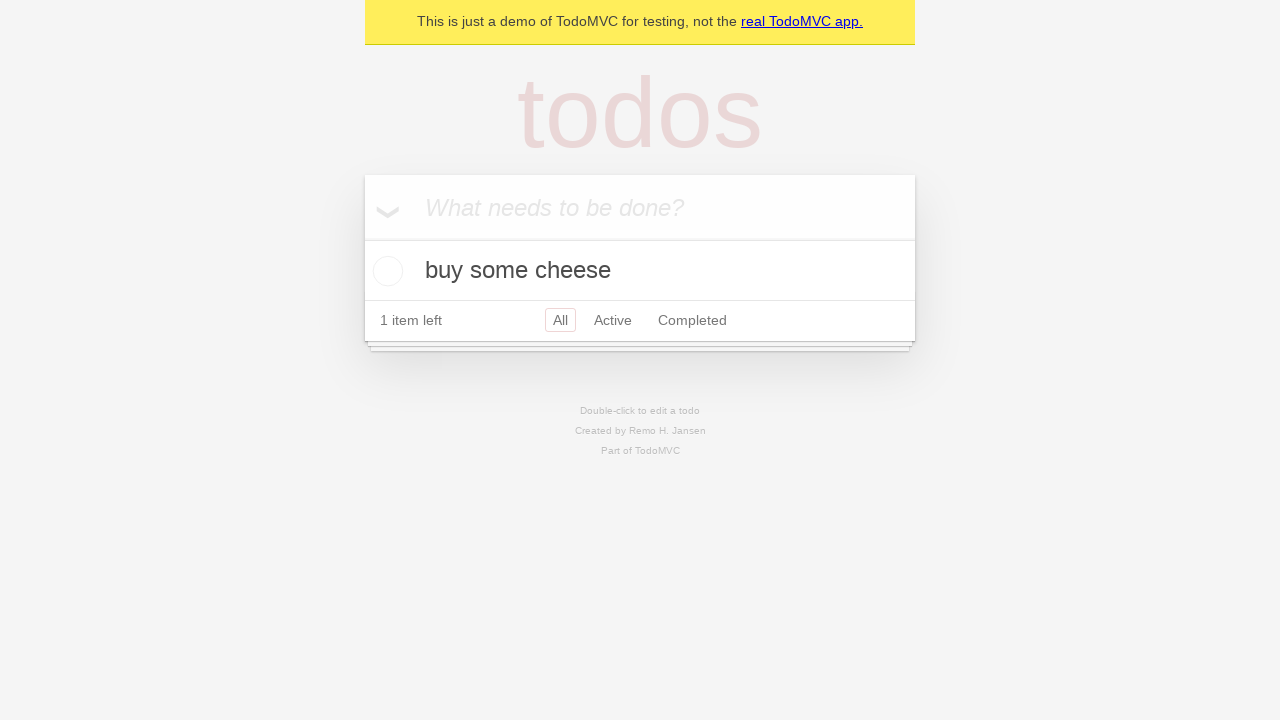

First todo item appeared in the list
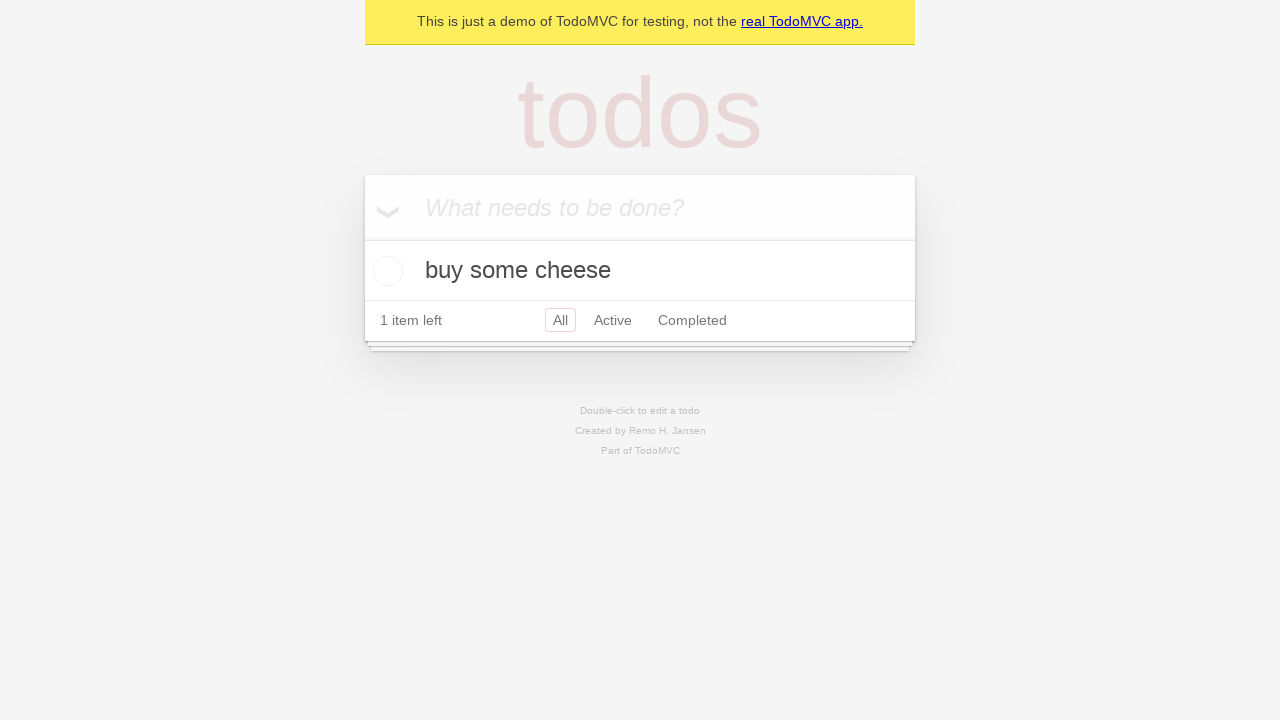

Filled todo input with 'feed the cat' on internal:attr=[placeholder="What needs to be done?"i]
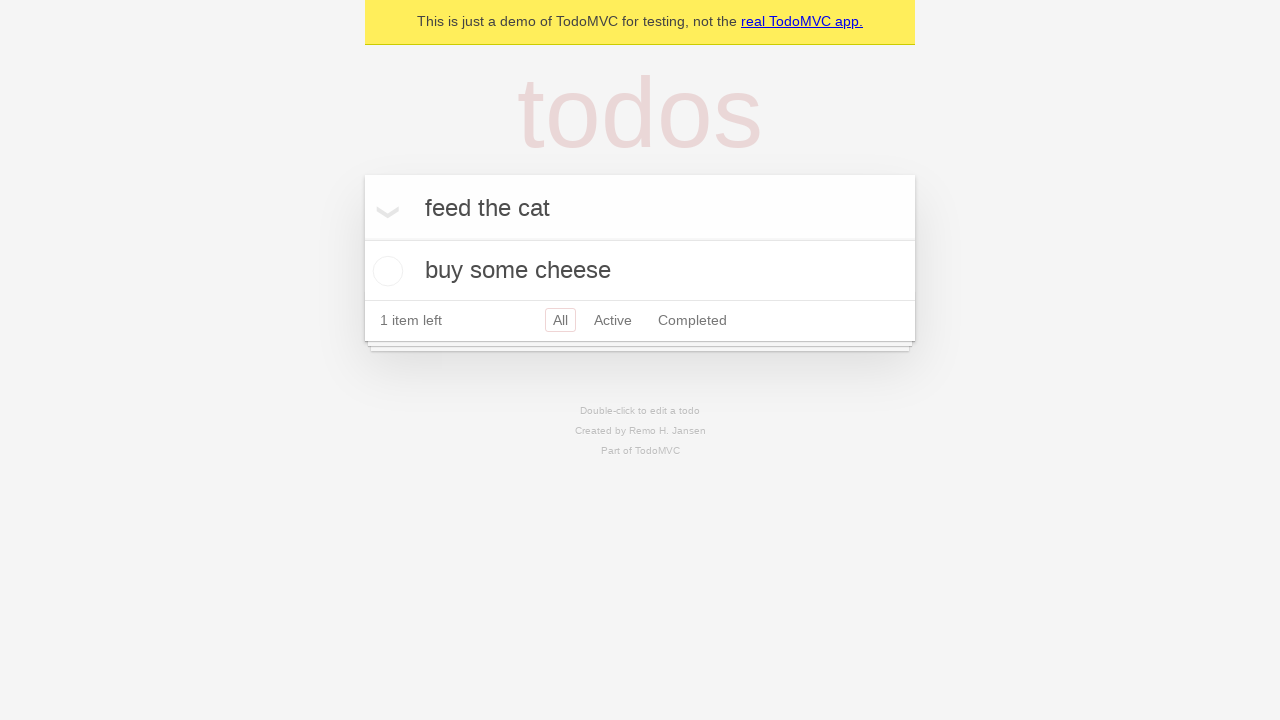

Pressed Enter to add second todo item on internal:attr=[placeholder="What needs to be done?"i]
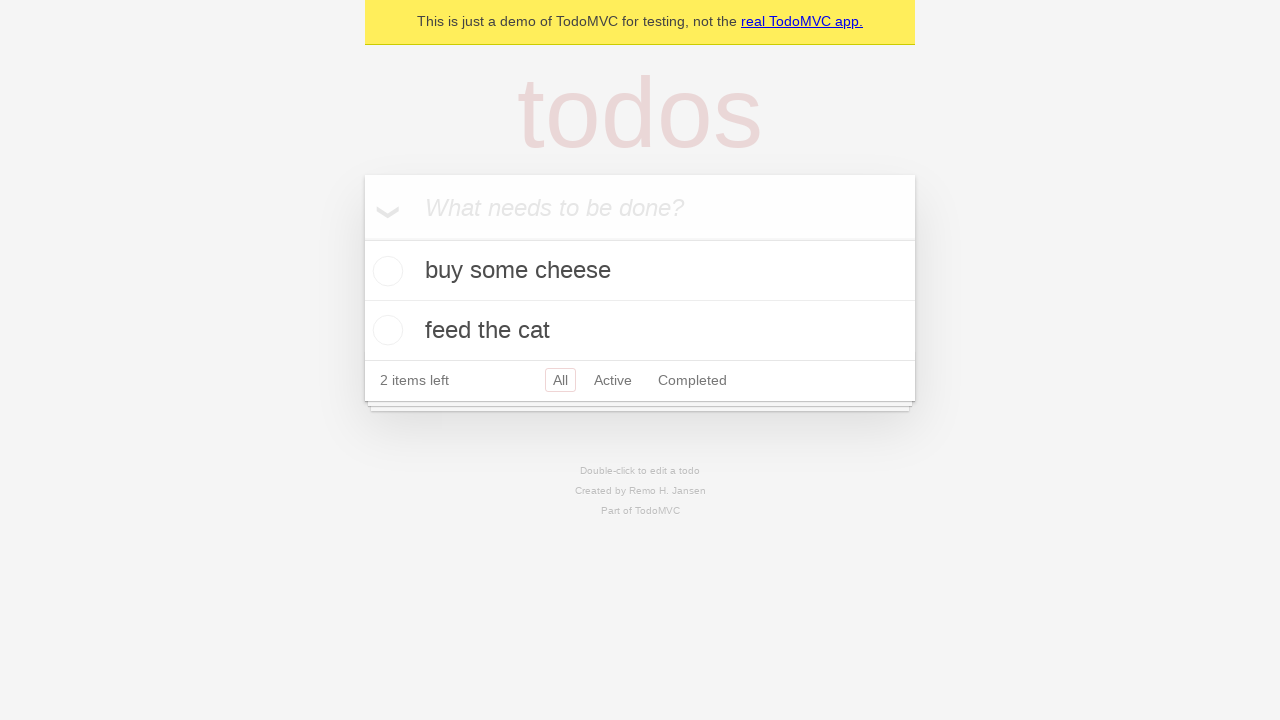

Verified that both todo items are now visible in the list
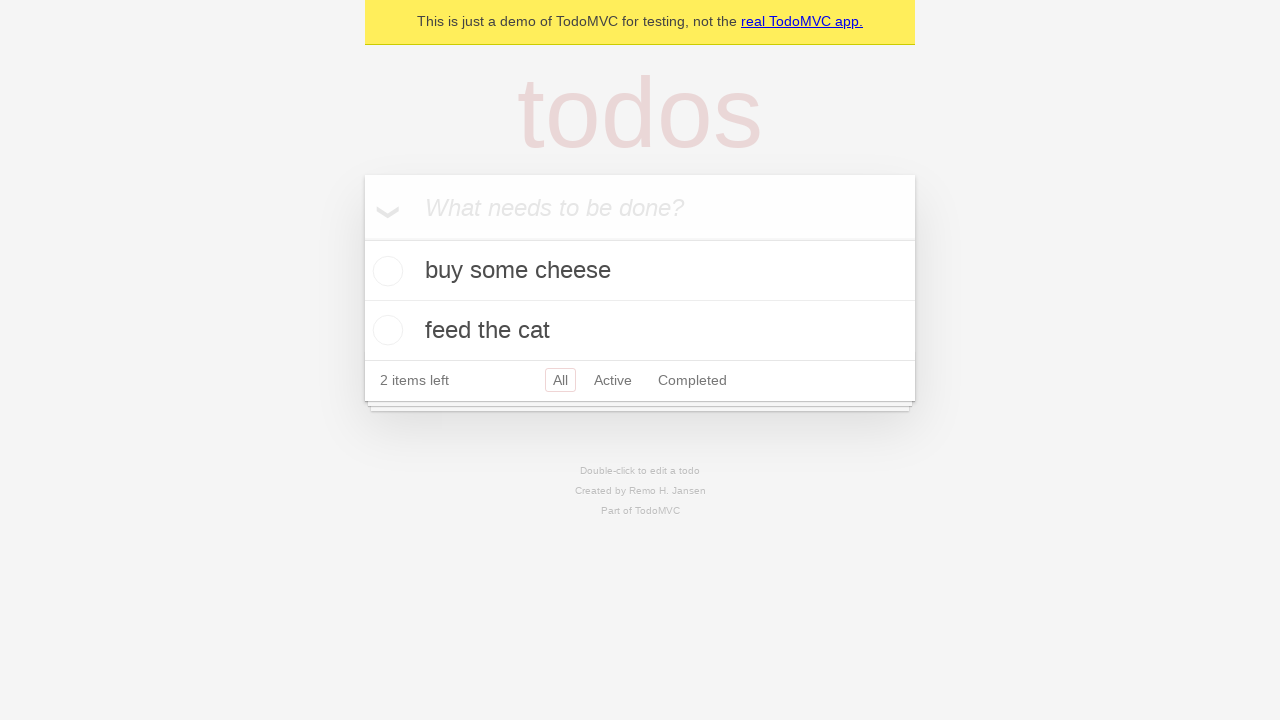

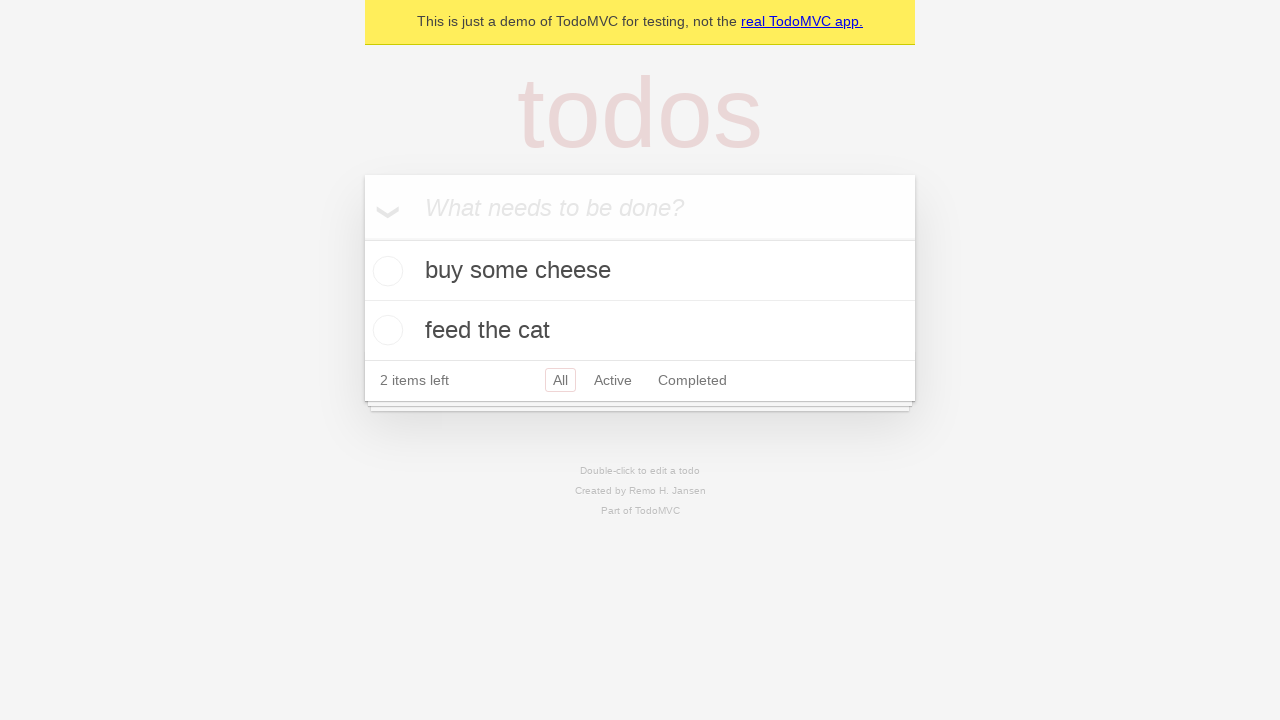